Tests drag and drop functionality by dragging element A to element B and verifying the elements have swapped positions

Starting URL: https://the-internet.herokuapp.com/drag_and_drop

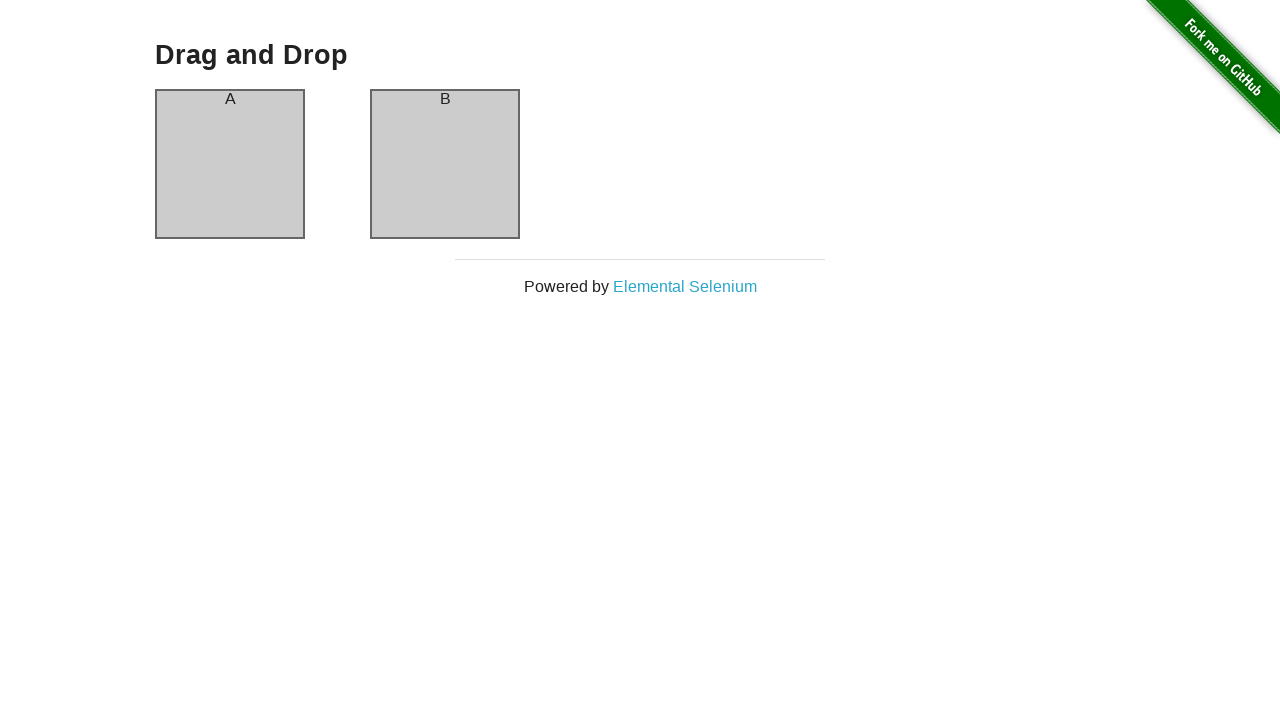

Dragged element A to element B at (445, 164)
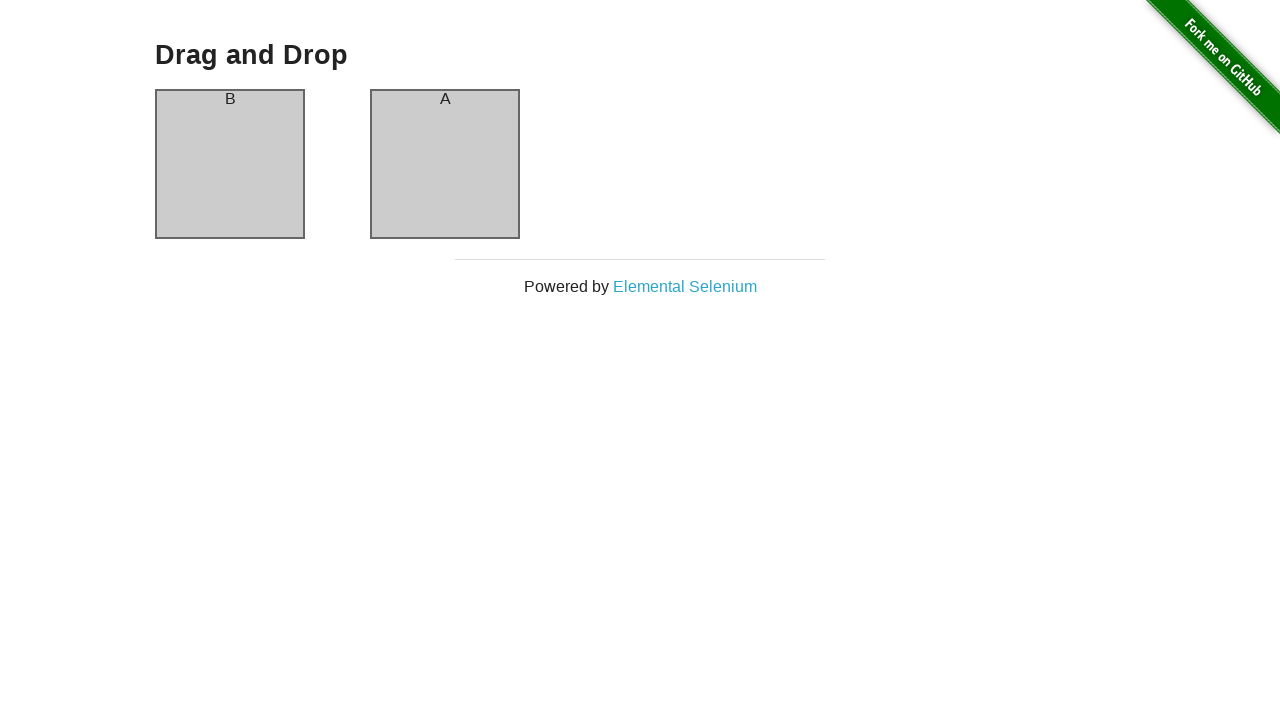

Verified column A now contains text 'B' after swap
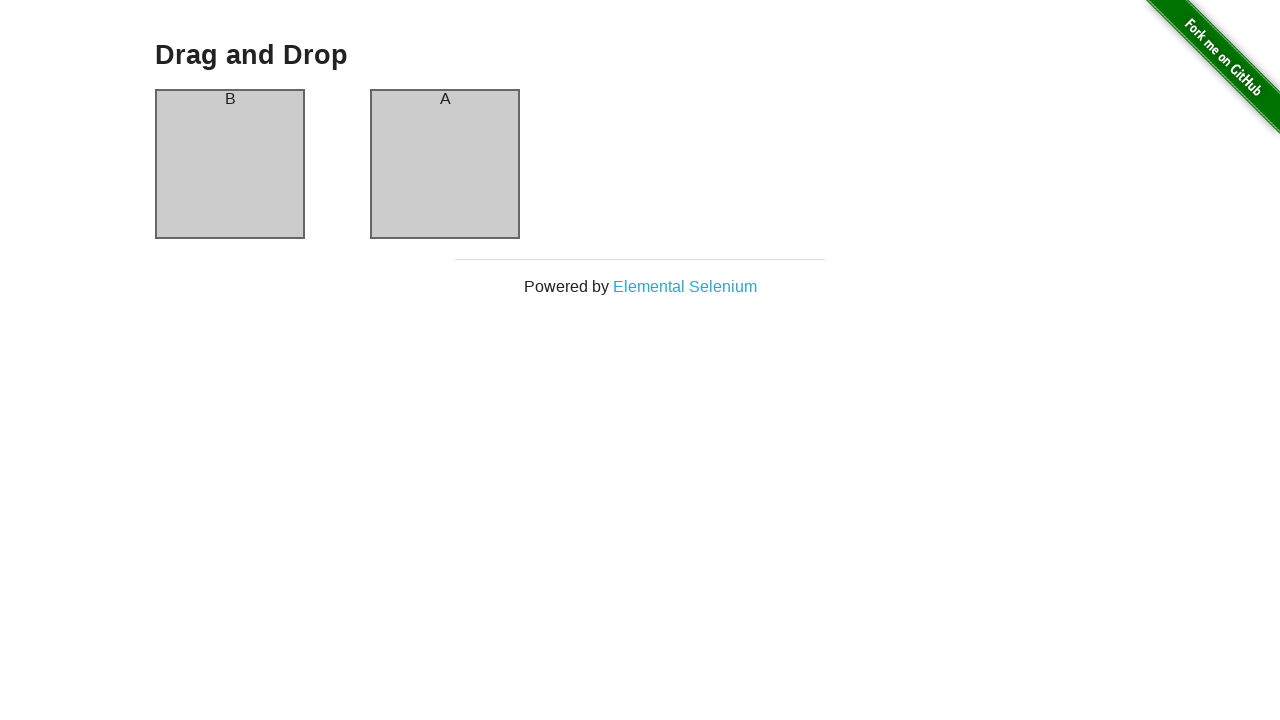

Verified column B now contains text 'A' after swap
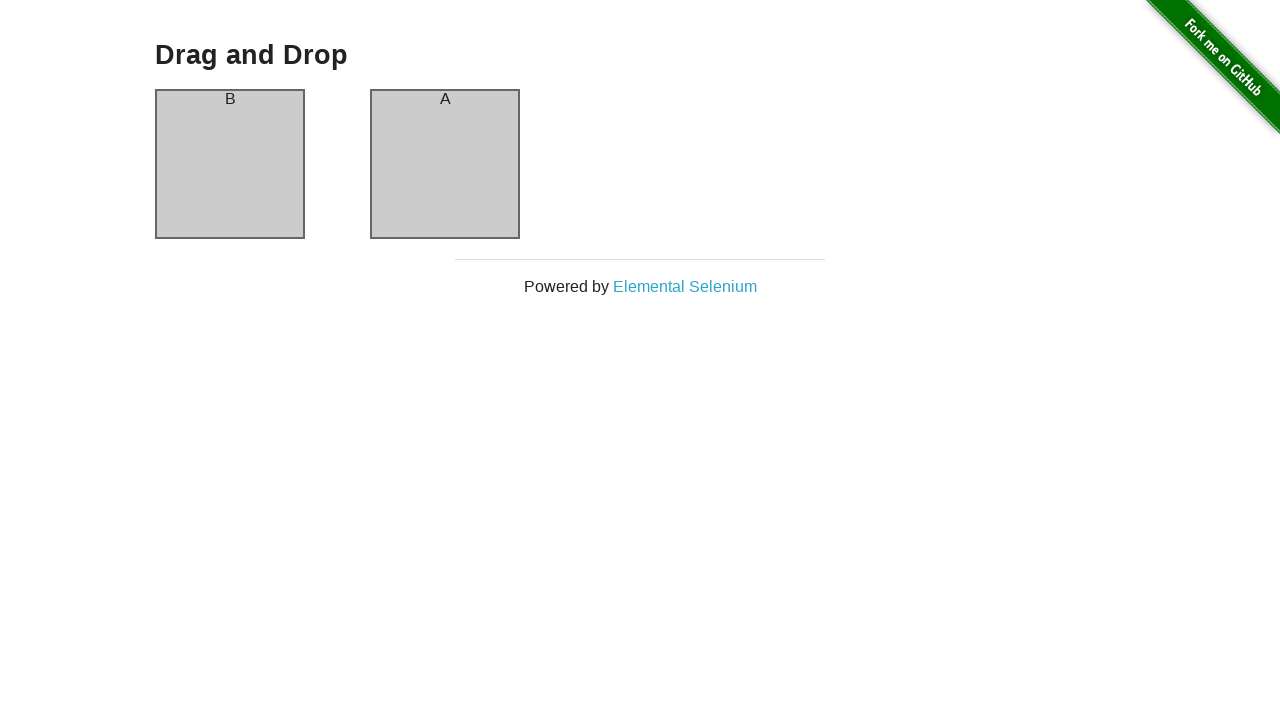

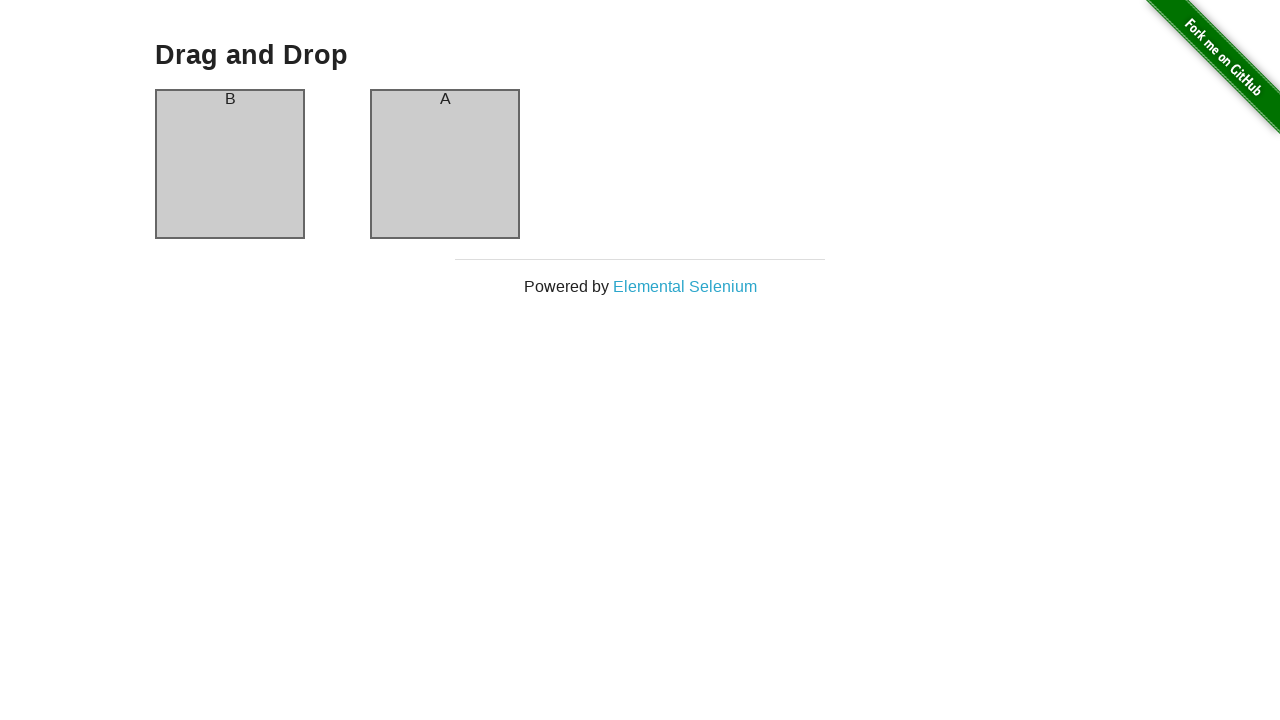